Tests page loading time of ajio.com website by navigating to the page and verifying it loads successfully, with window maximize and minimize operations.

Starting URL: https://www.ajio.com/

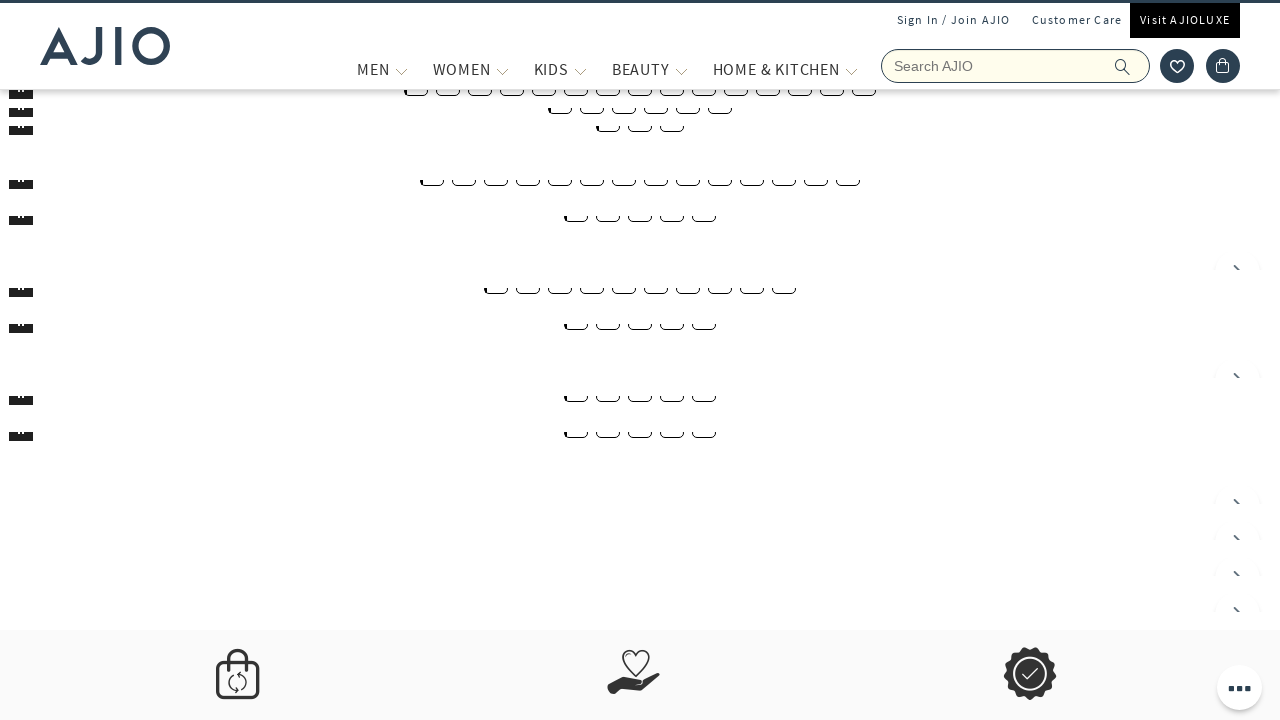

Maximized browser window to 1920x1080
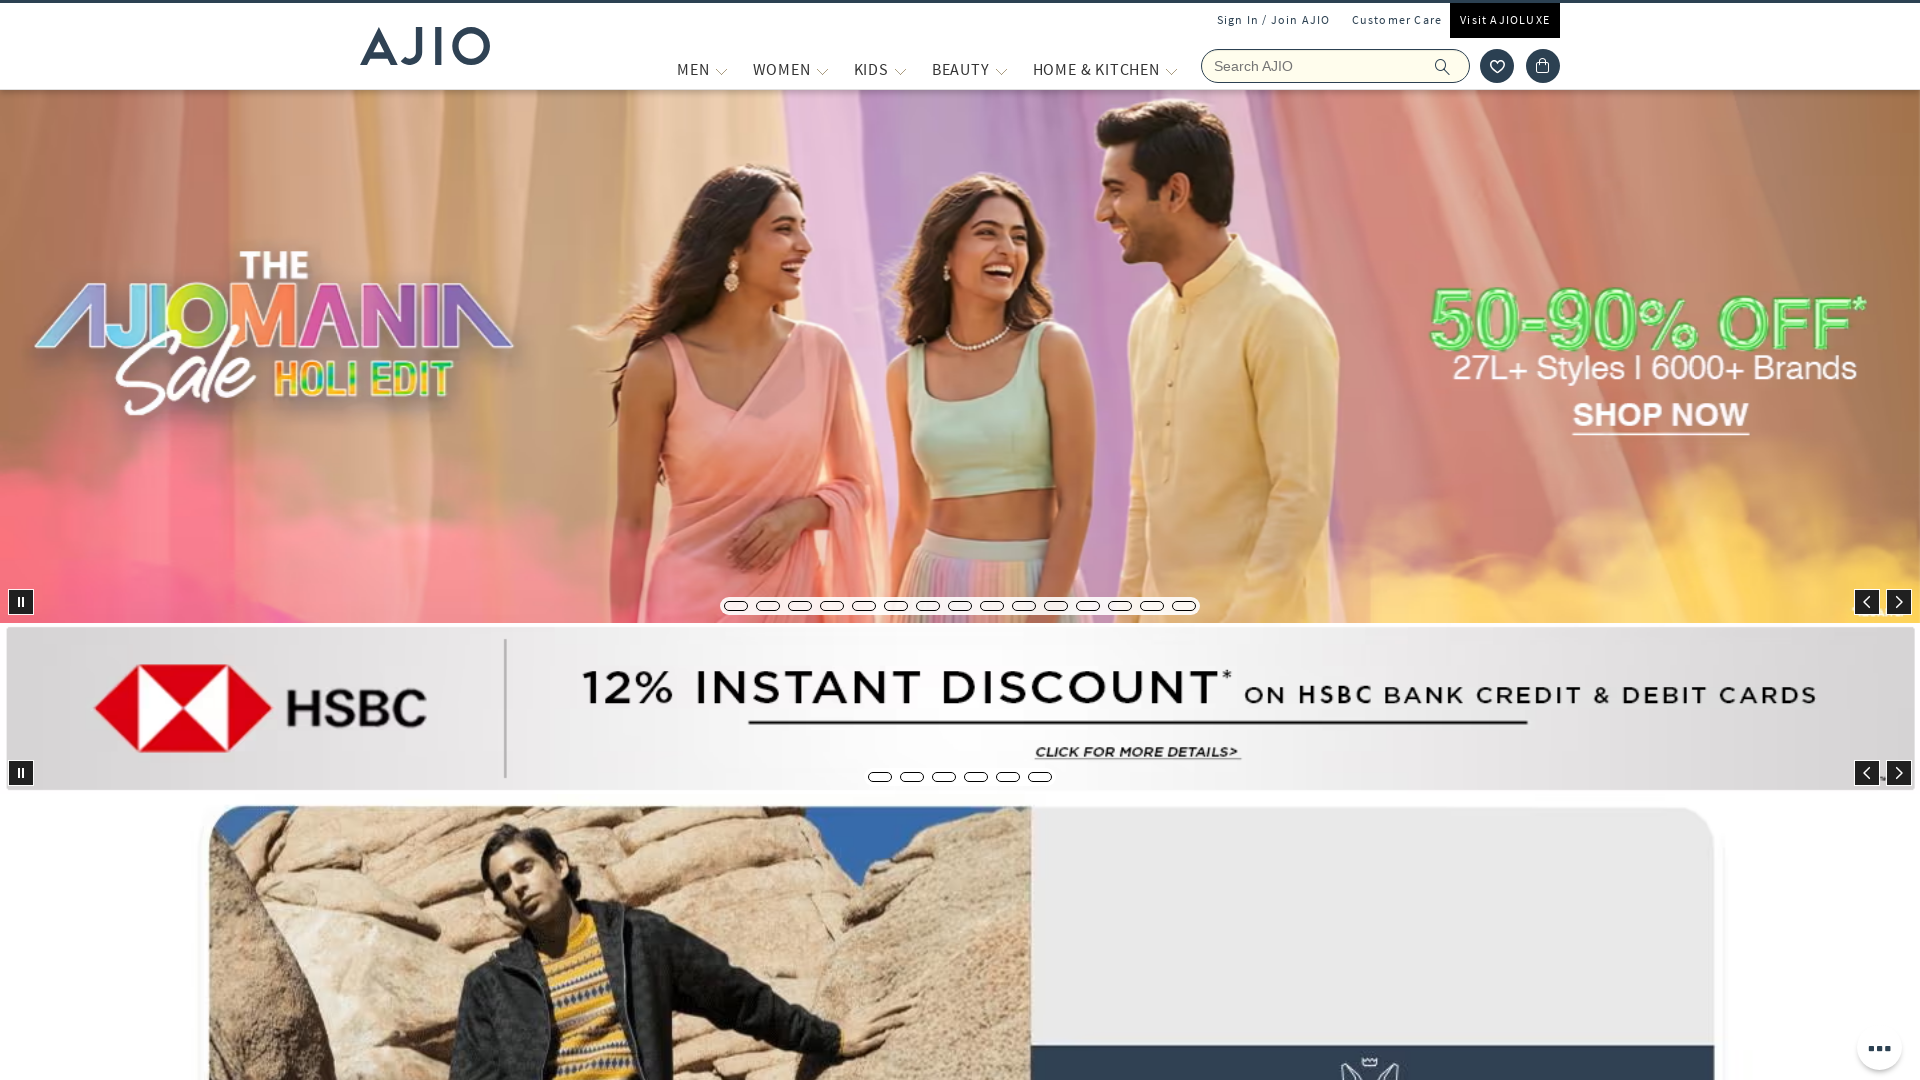

Page fully loaded on ajio.com
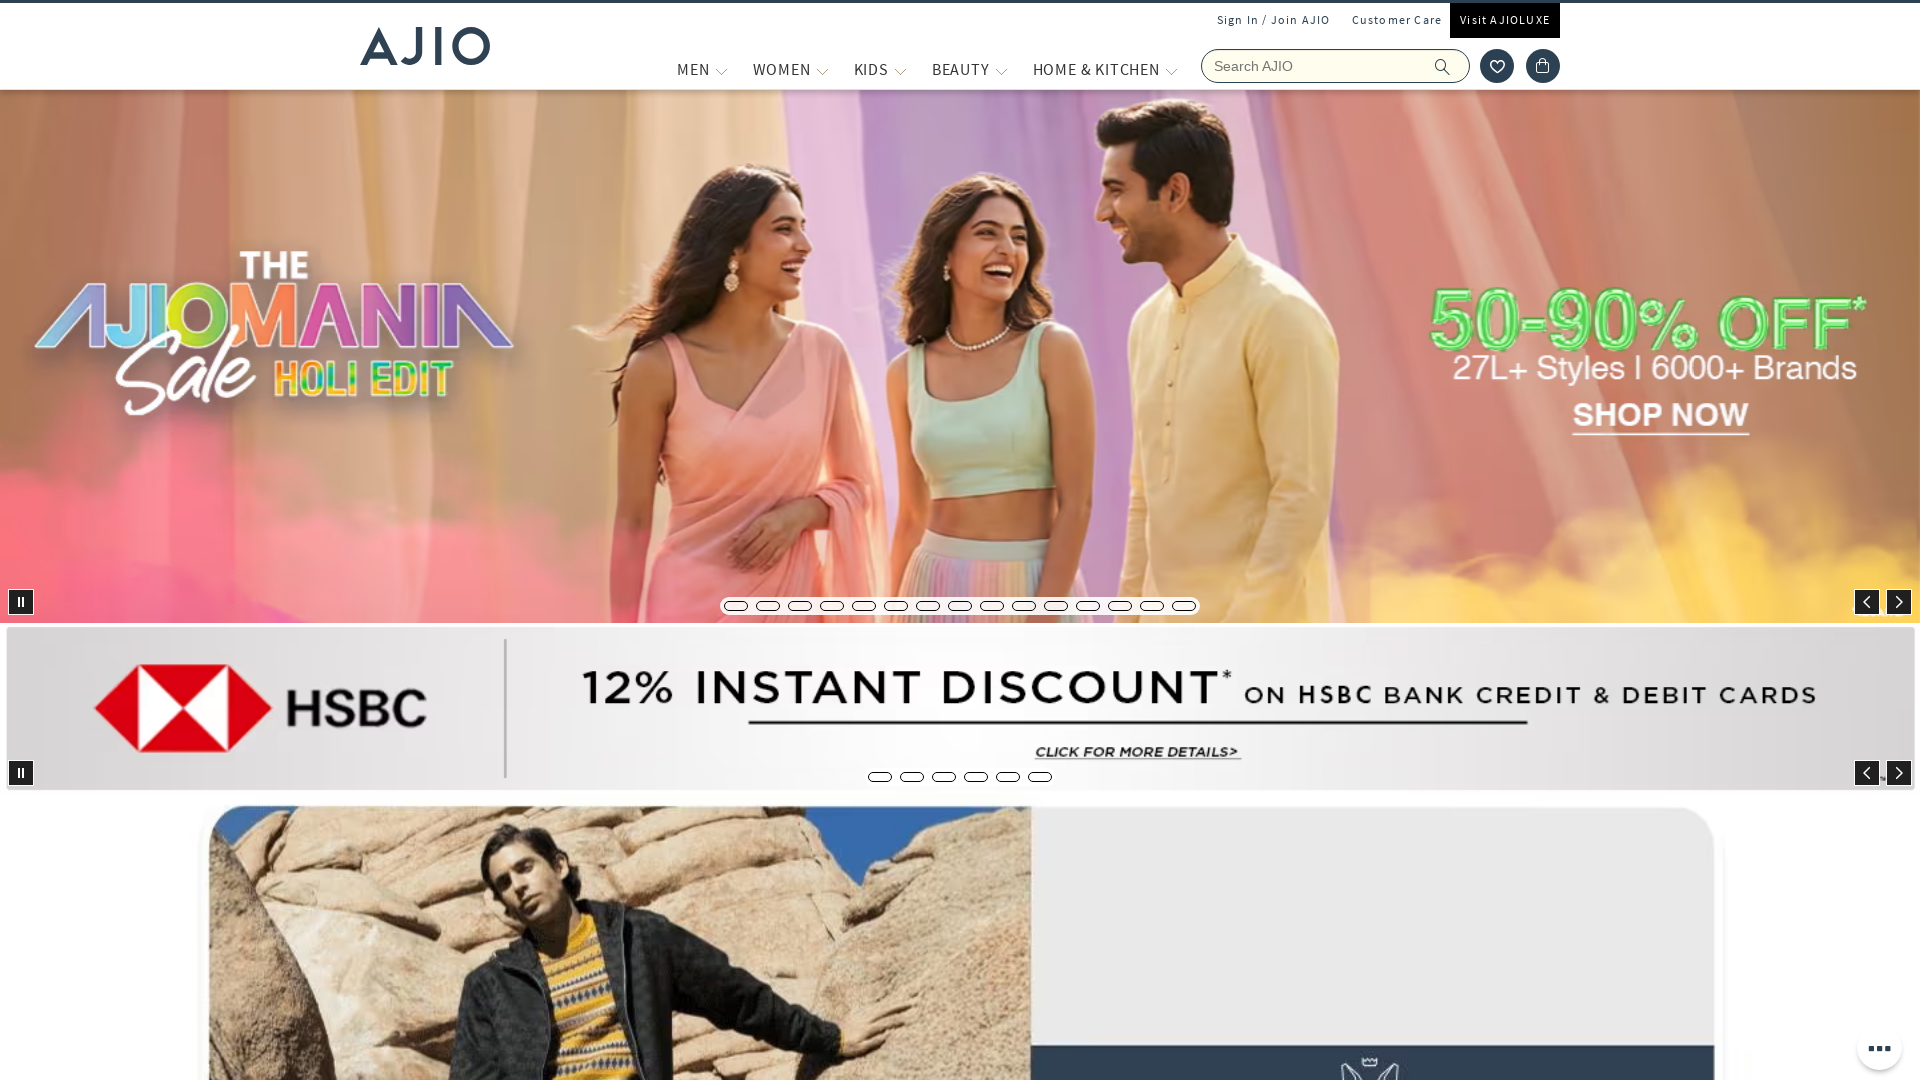

Minimized browser window to 800x600
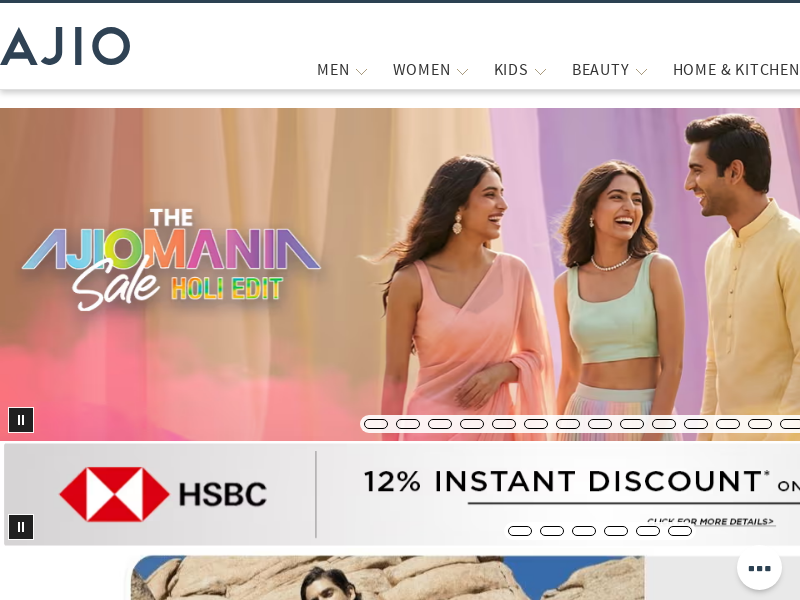

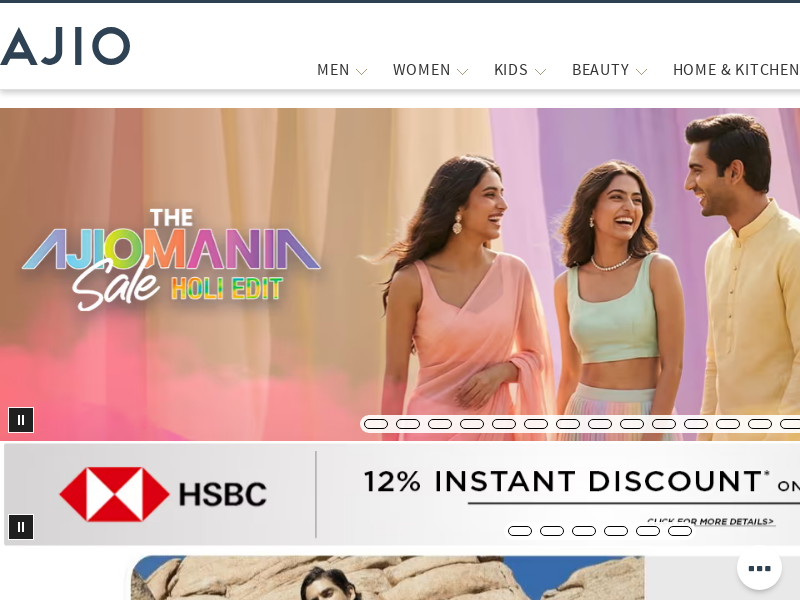